Tests clearing category and duration filters by clicking clear buttons and verifies unfiltered results are displayed

Starting URL: https://qtripdynamic-qa-frontend.vercel.app/pages/adventures/?city=bengaluru

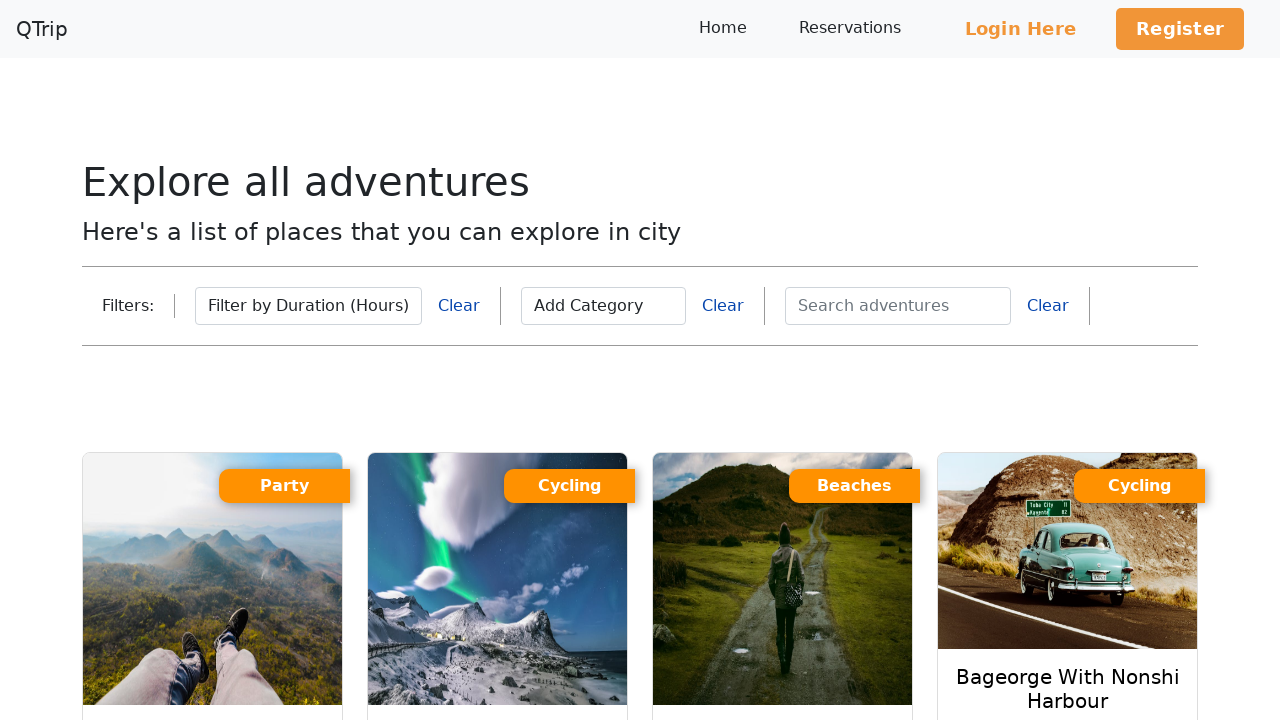

Clicked clear category filter button at (723, 306) on div[onclick='clearCategory(event)']
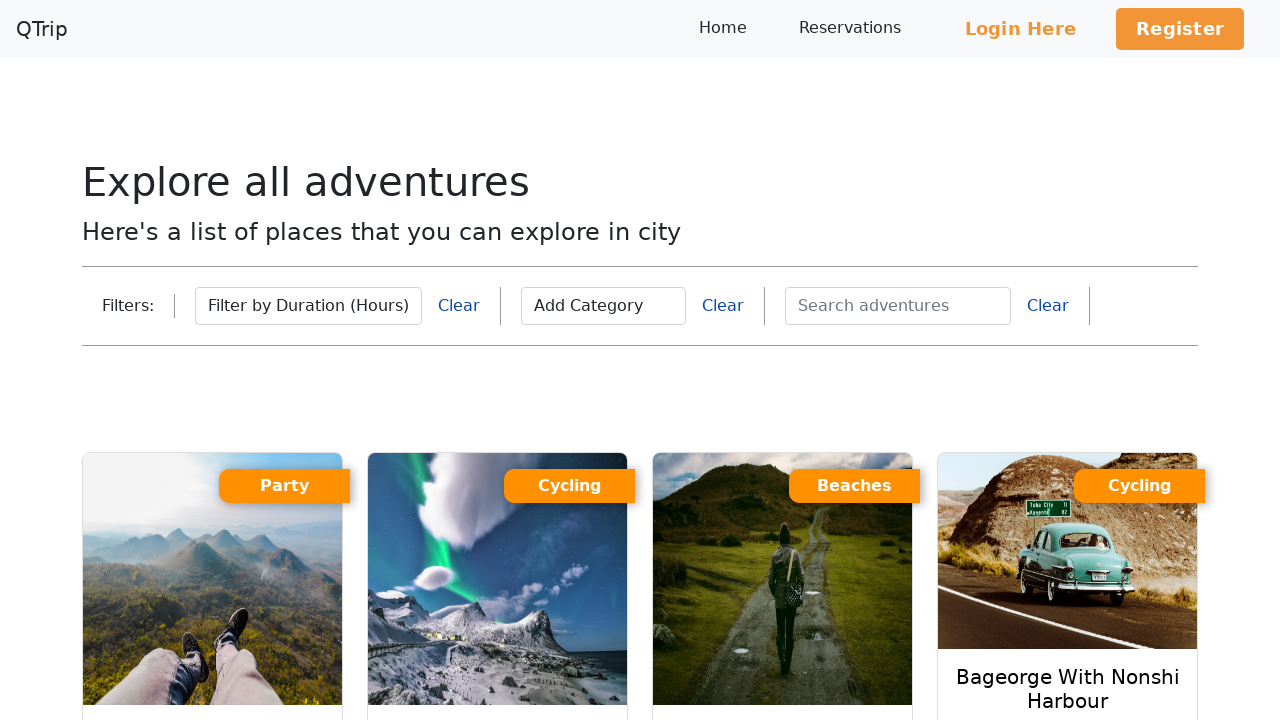

Waited for results to update after clearing category filter
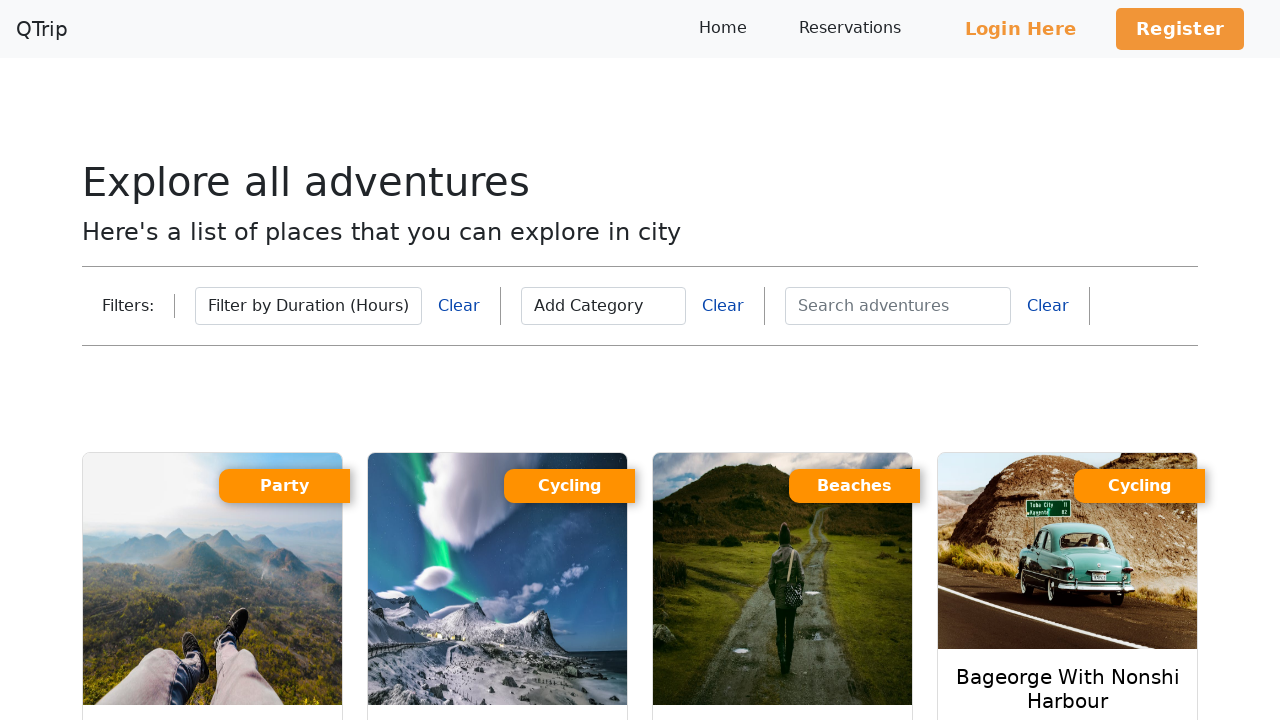

Clicked clear duration filter button at (459, 306) on div[onclick='clearDuration(event)']
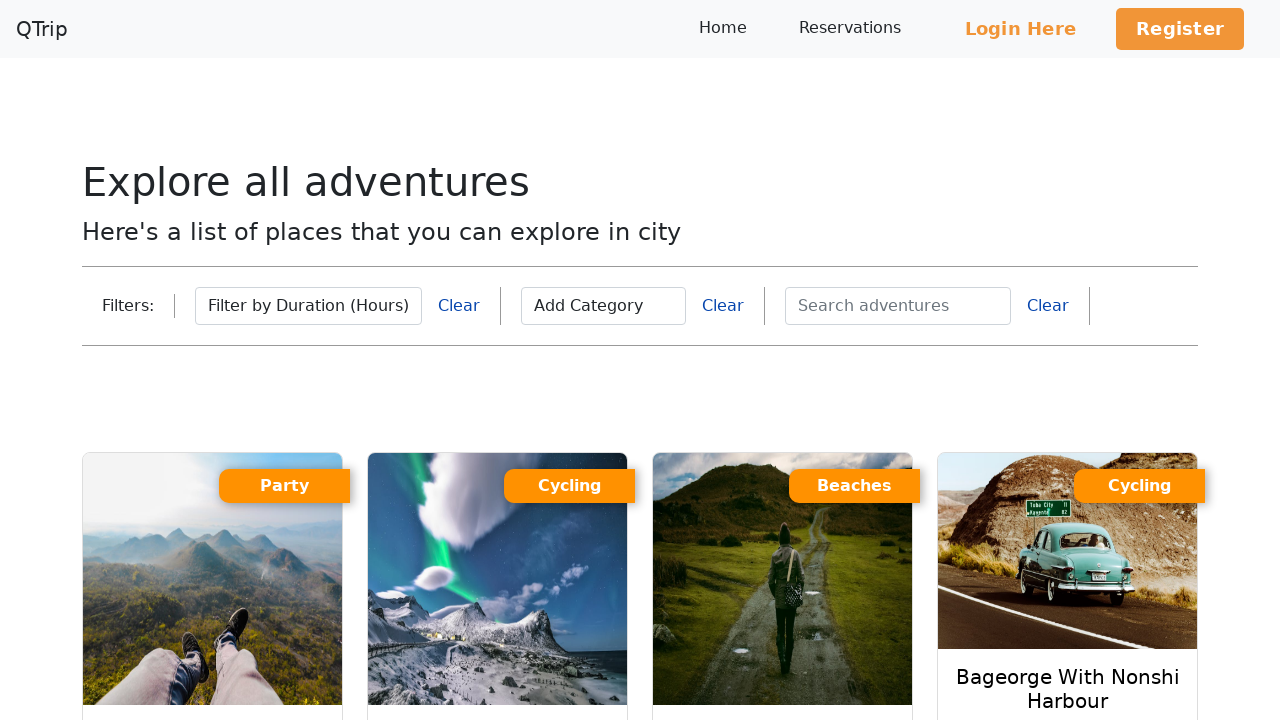

Unfiltered adventure results loaded and are displayed
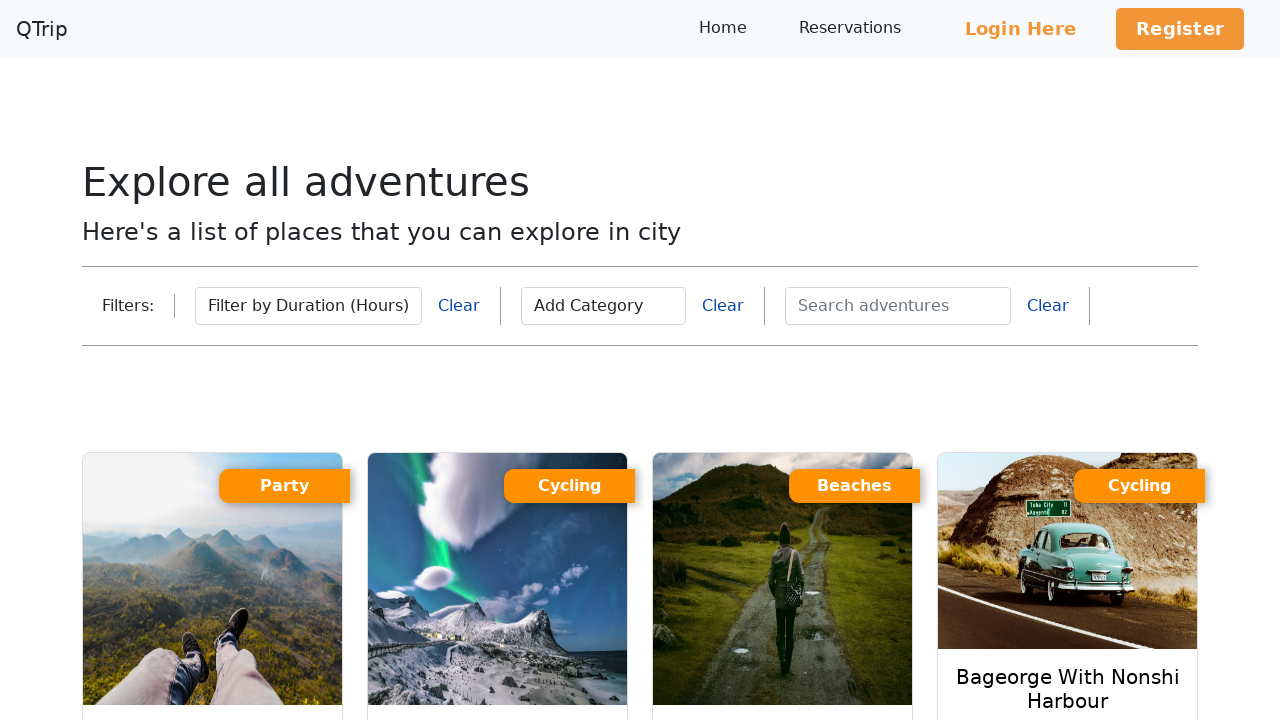

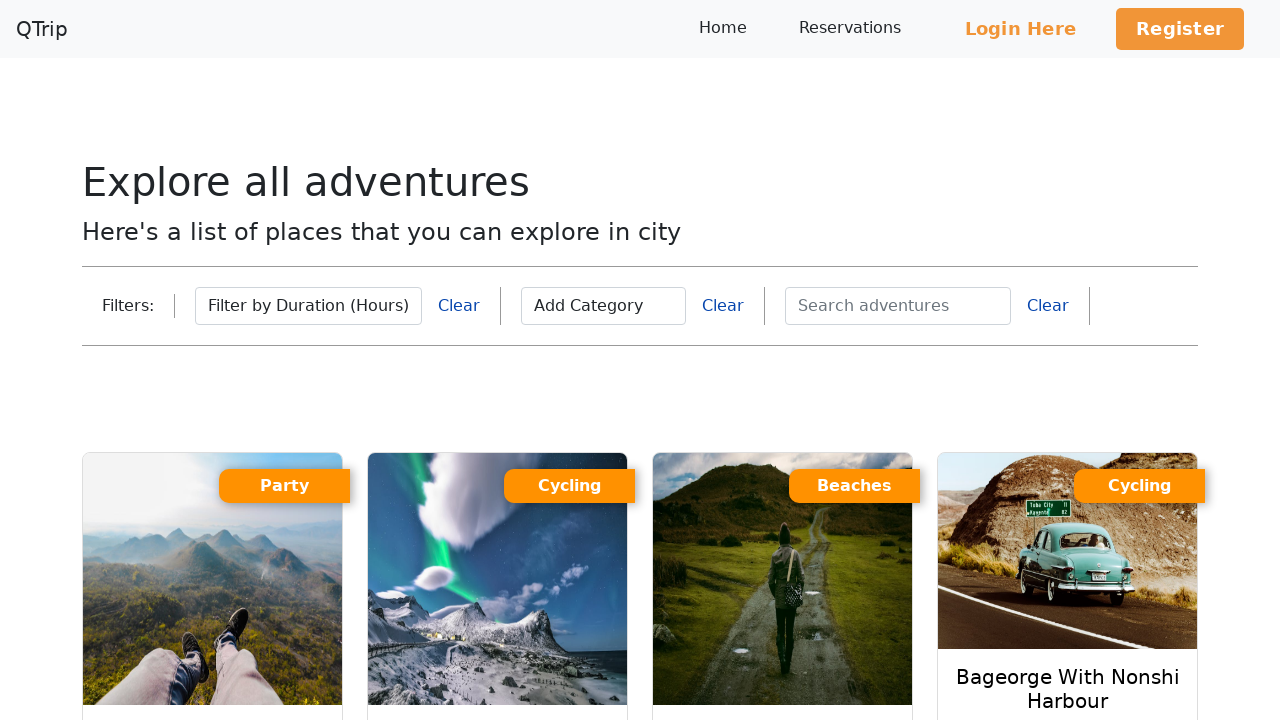